Tests JavaScript alert handling functionality by triggering three types of alerts: an OK alert that is accepted, a confirmation alert that is dismissed, and a prompt alert where text is entered before accepting.

Starting URL: http://demo.automationtesting.in/Alerts.html

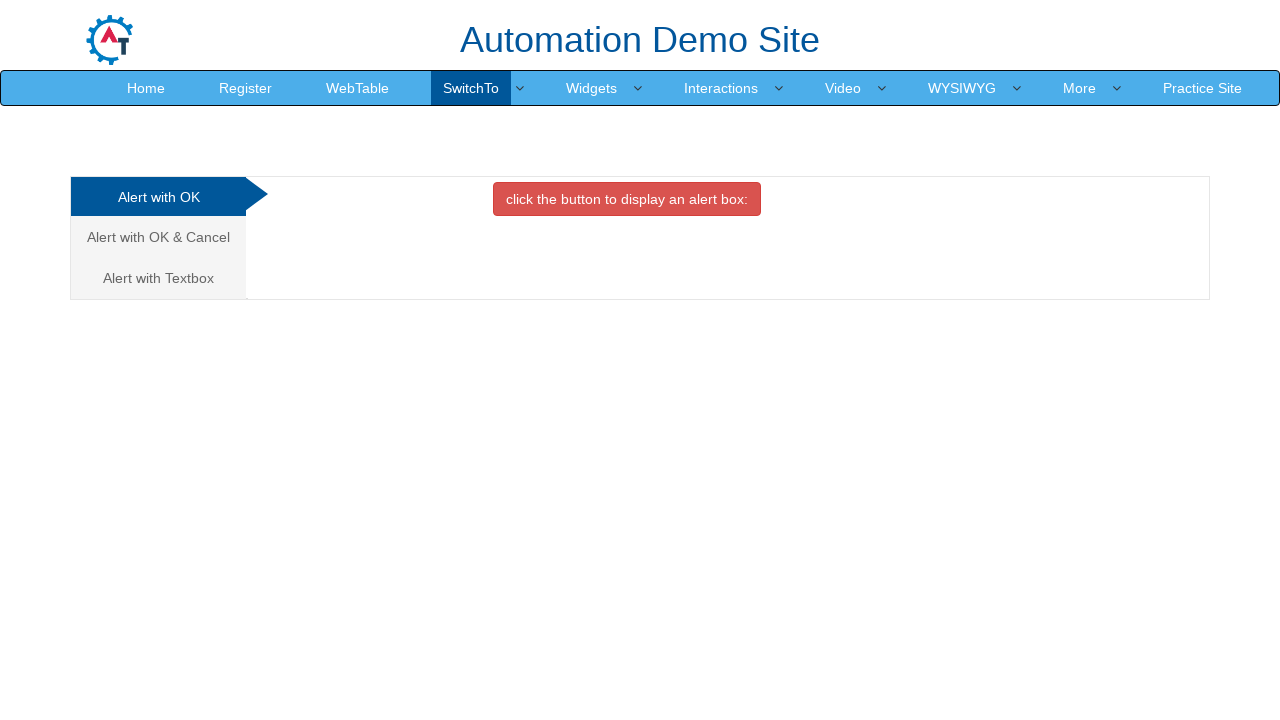

Clicked button to trigger OK alert at (627, 199) on xpath=//*[@id='OKTab']/button
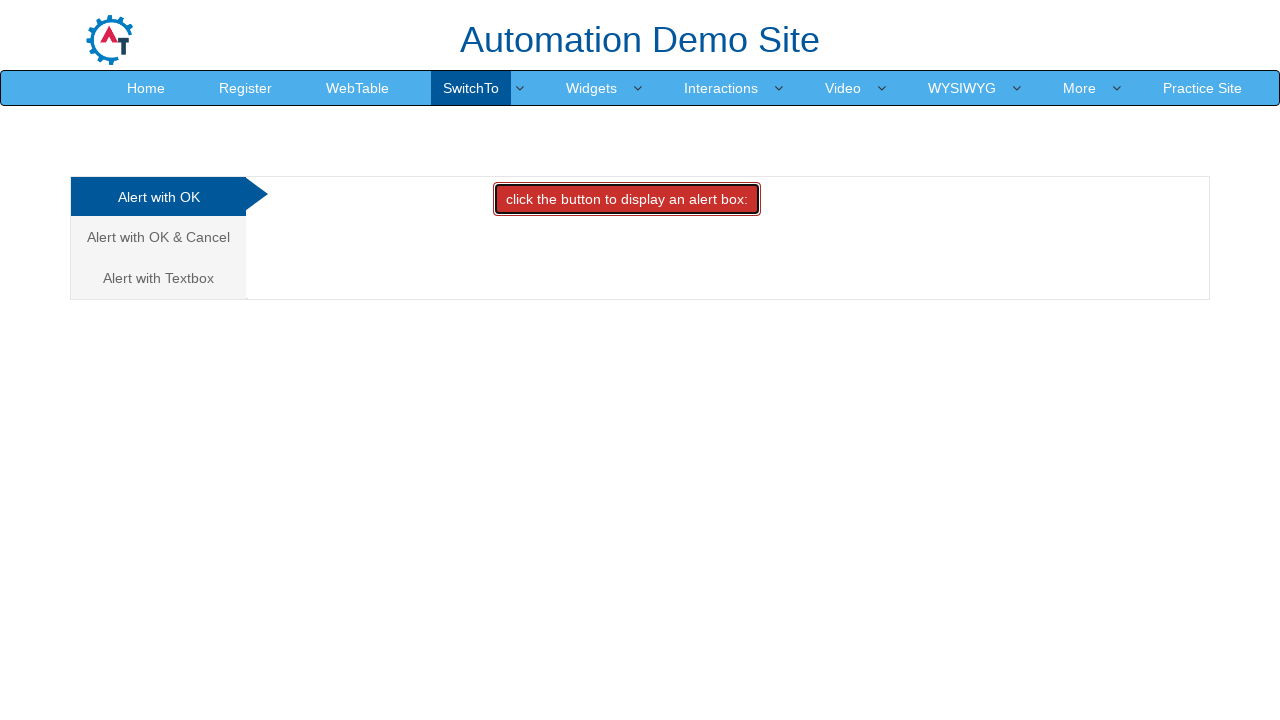

Set up dialog handler to accept OK alert
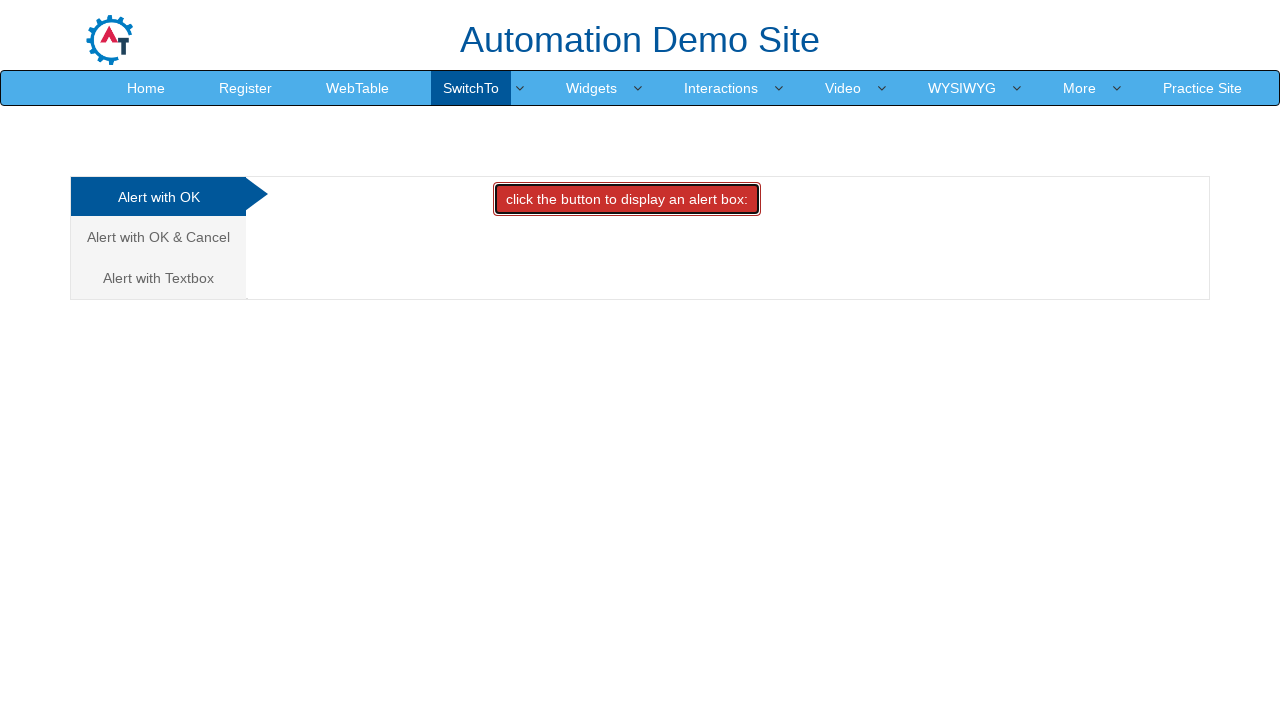

Waited 1000ms for OK alert to be processed
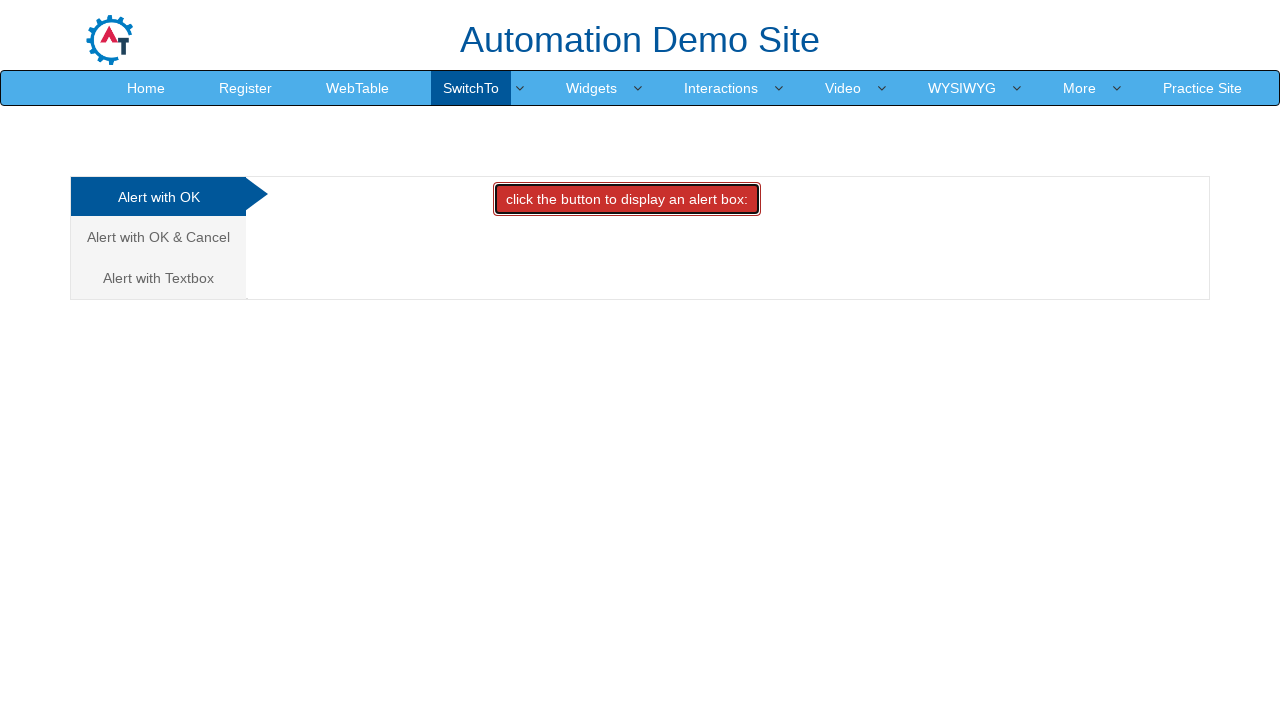

Clicked on 'Alert with OK & Cancel' tab at (158, 237) on xpath=//a[contains(text(),'Alert with OK & Cancel')]
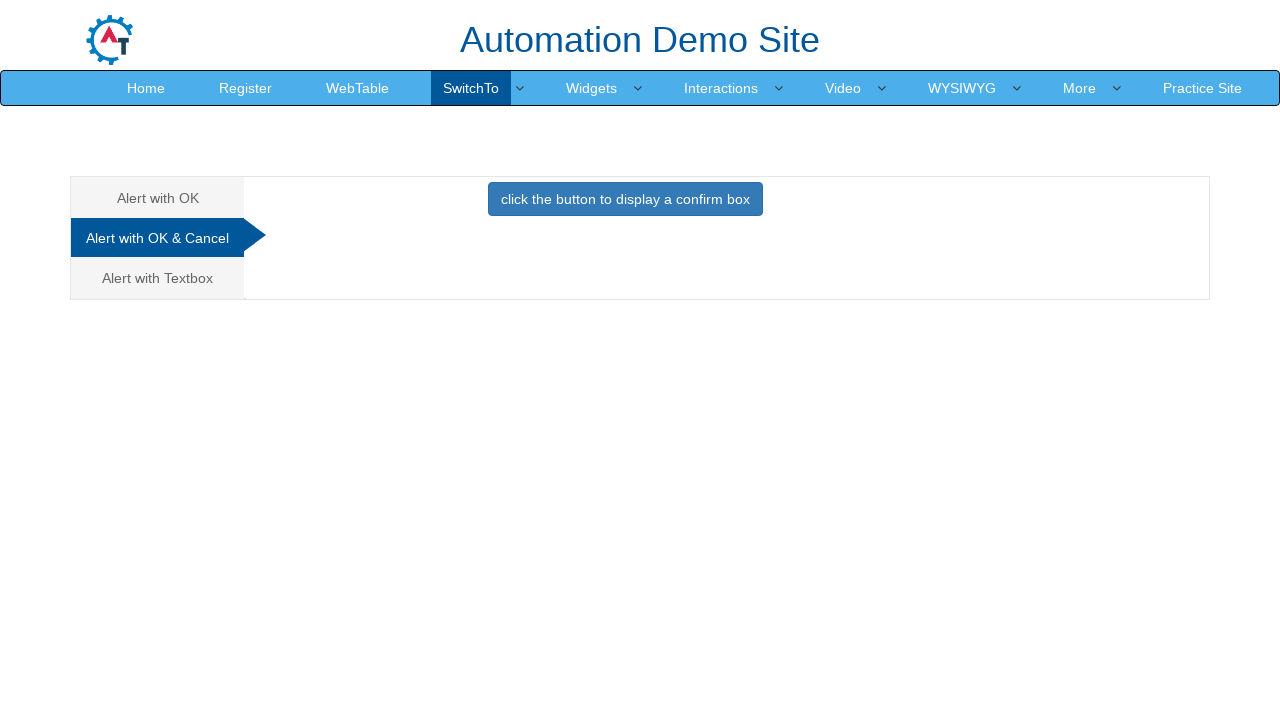

Clicked button to trigger confirmation alert at (625, 199) on xpath=//*[@id='CancelTab']/button
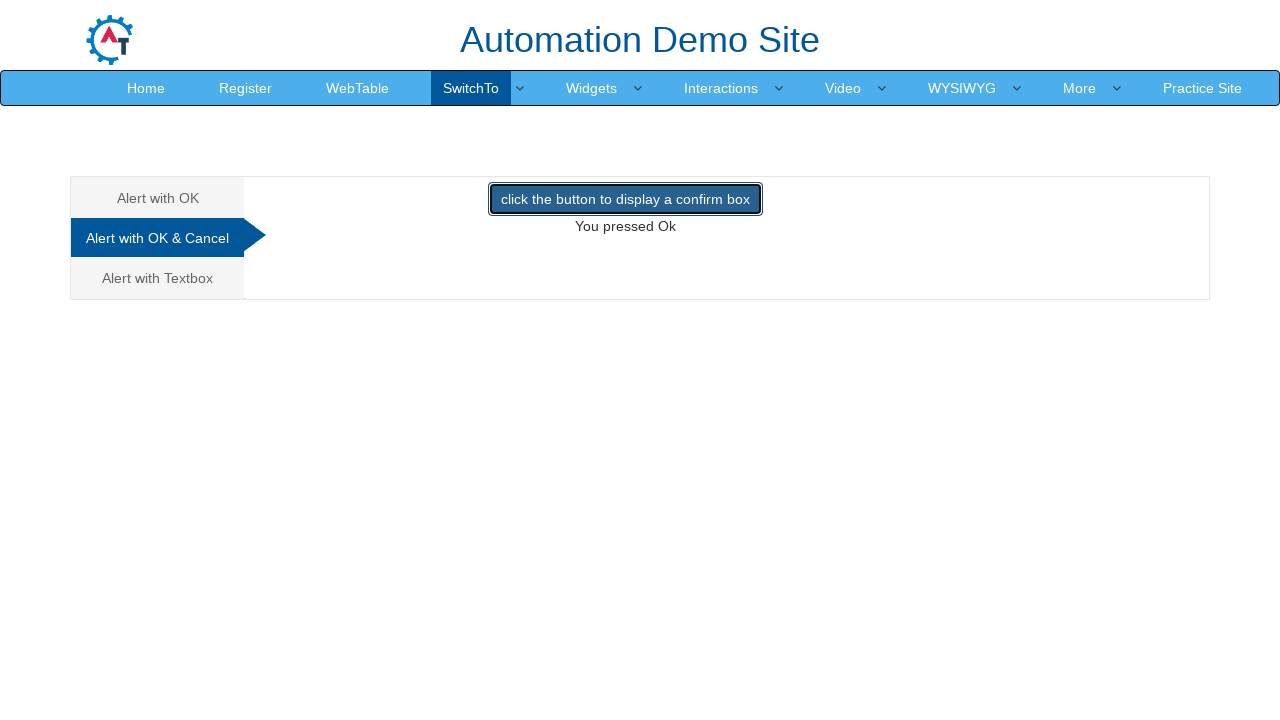

Set up dialog handler to dismiss confirmation alert
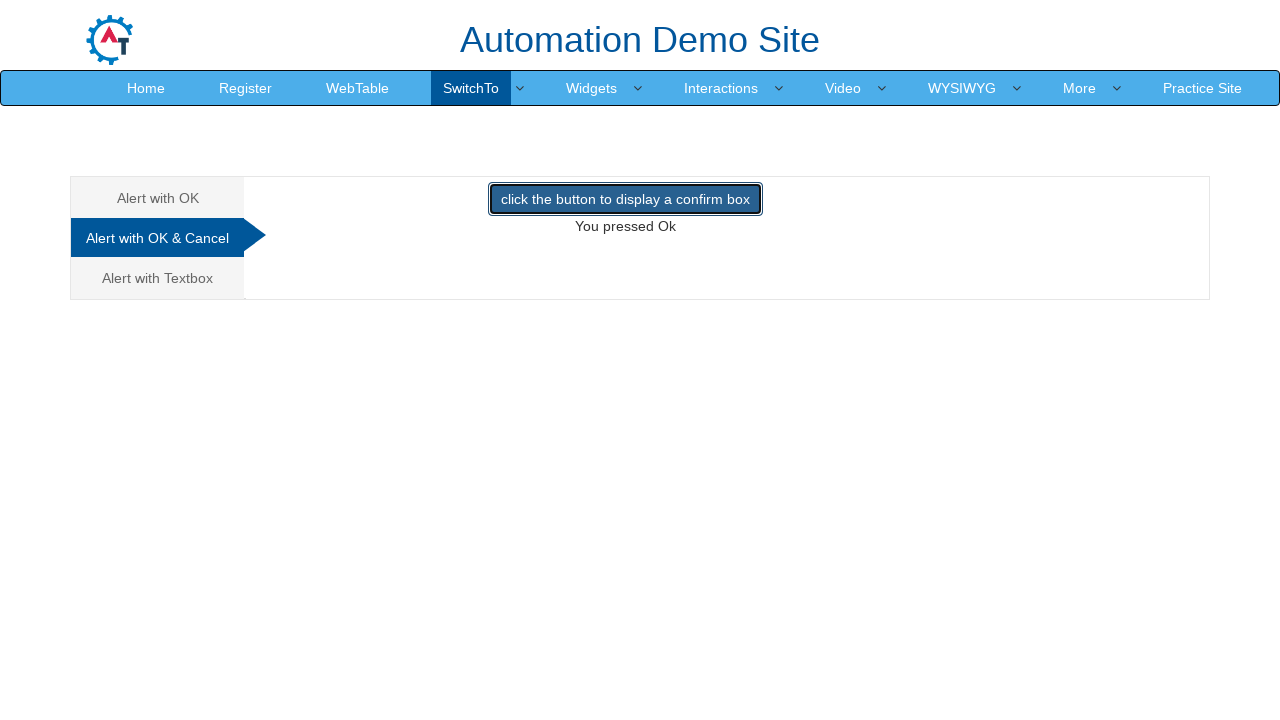

Waited 1000ms for confirmation alert to be processed
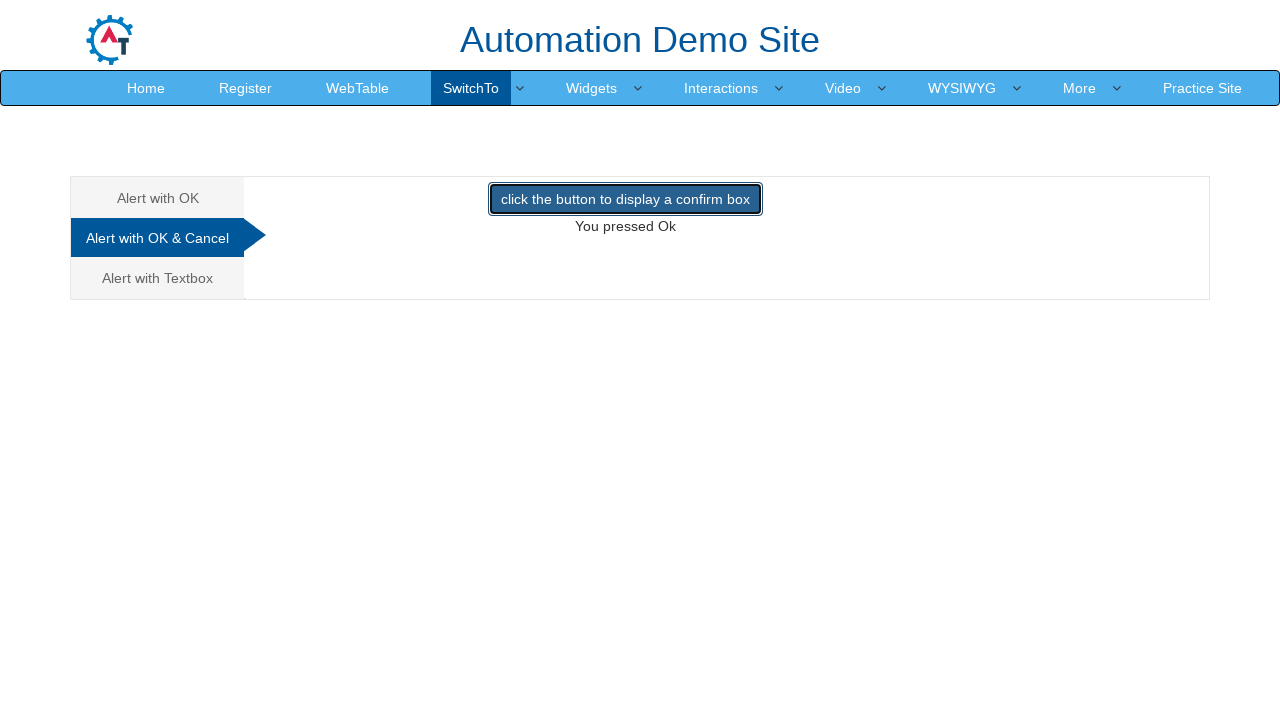

Clicked on 'Alert with Textbox' tab at (158, 278) on xpath=//a[contains(text(),'Alert with Textbox')]
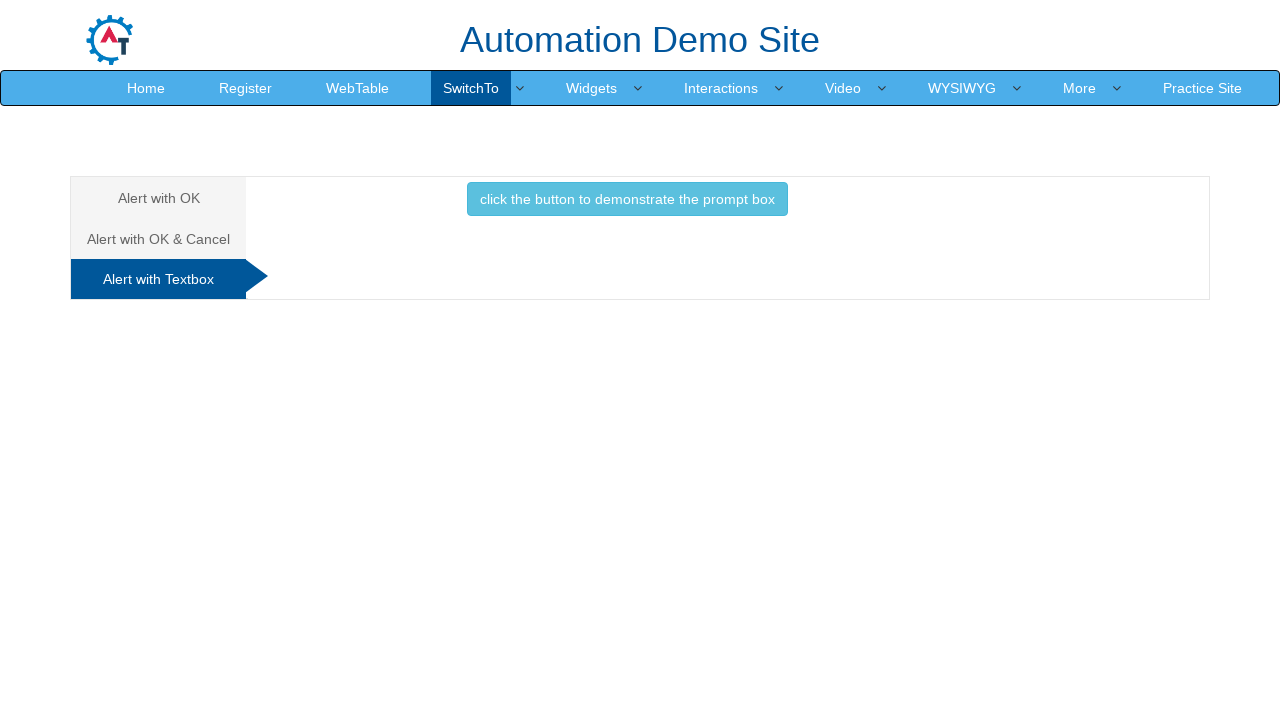

Clicked button to trigger prompt alert at (627, 199) on xpath=//*[@id='Textbox']/button
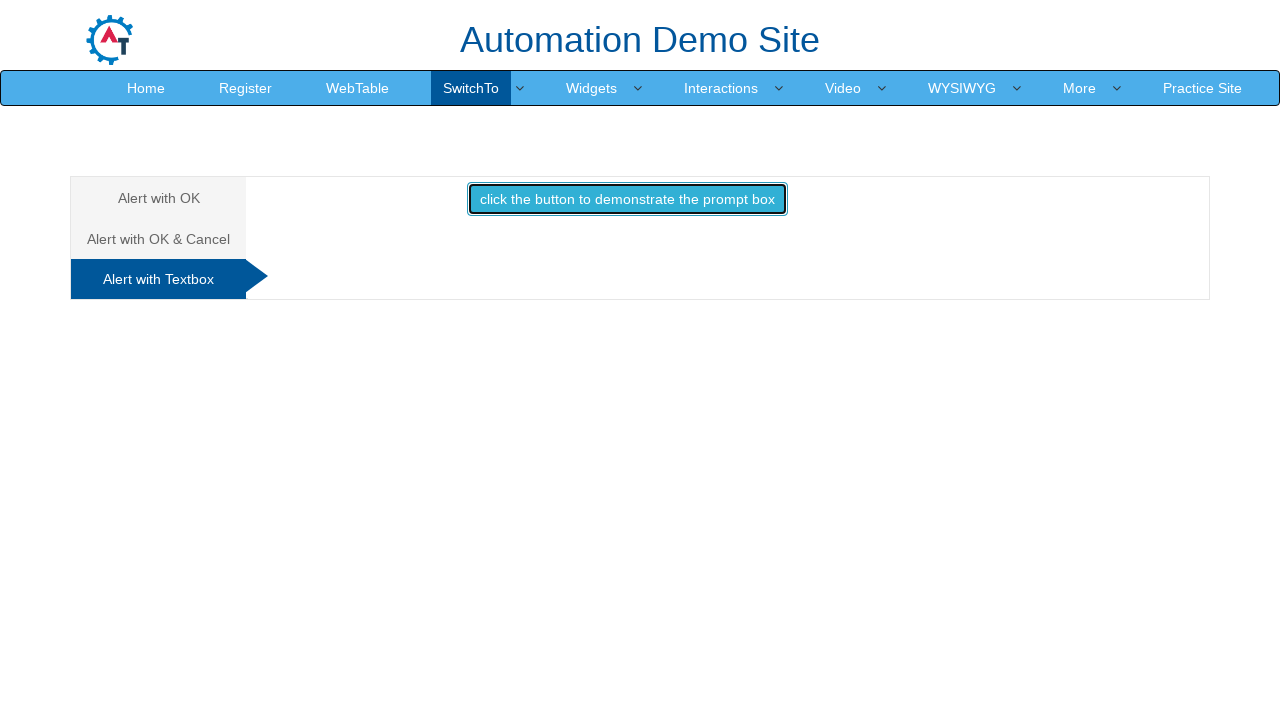

Set up dialog handler to accept prompt alert with text 'Thalaivaa'
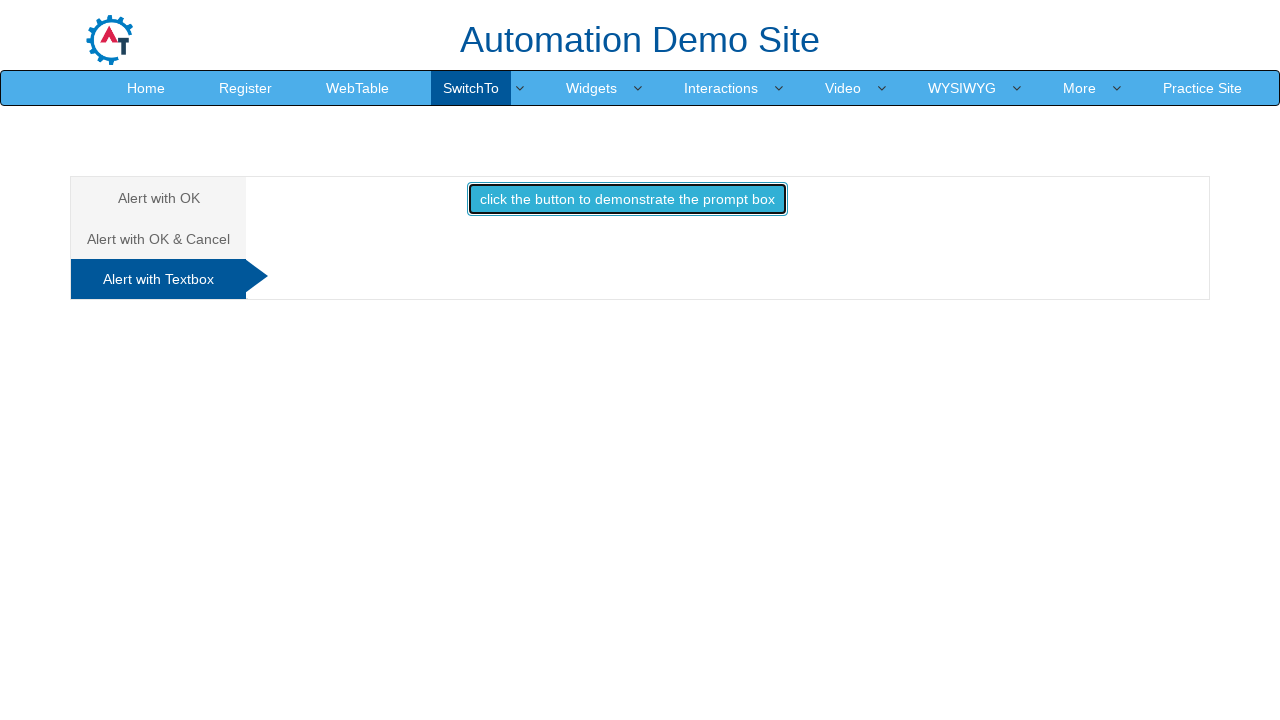

Waited 1000ms for prompt alert to be processed
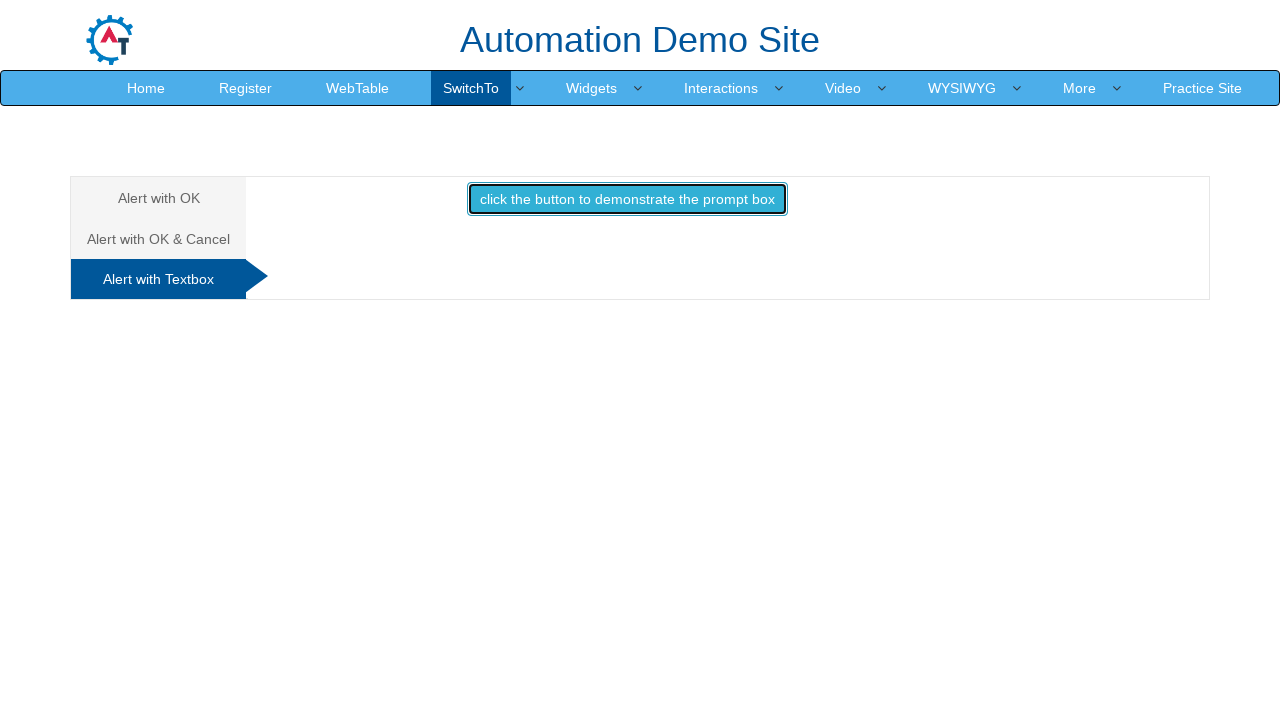

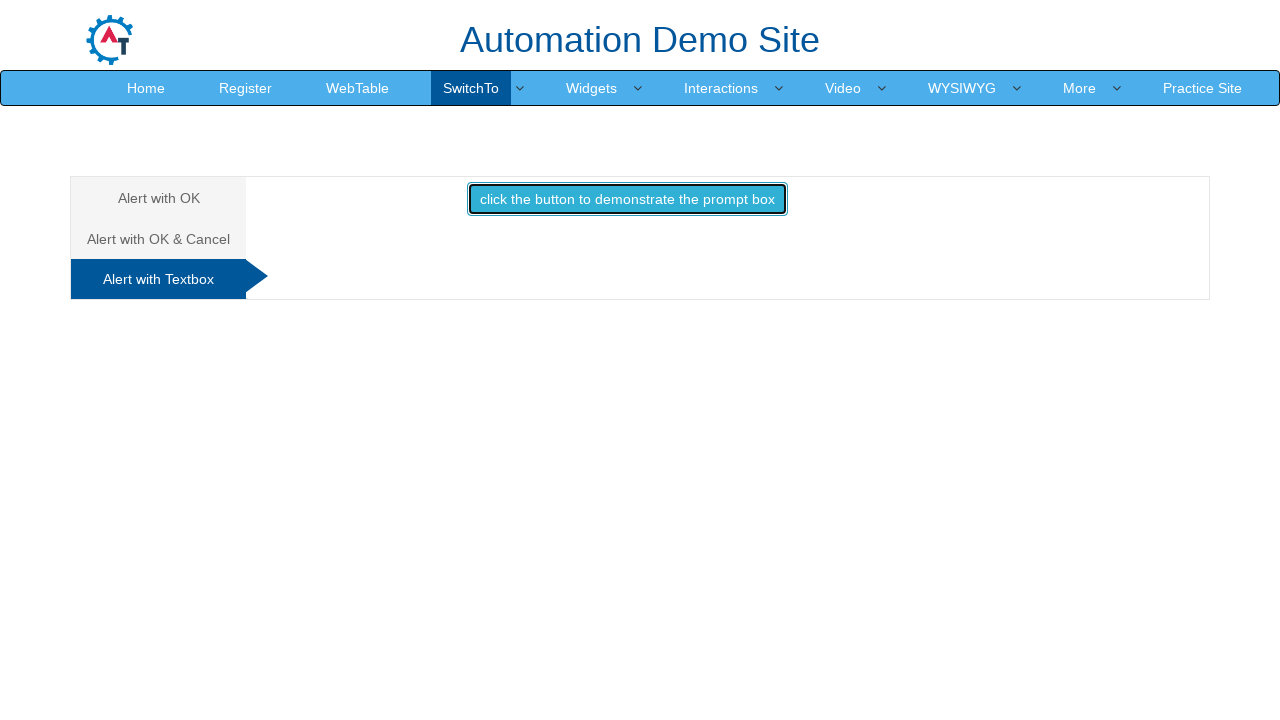